Tests drag and drop functionality on jQuery UI's droppable demo page by switching to an iframe and dragging an element onto a drop target.

Starting URL: http://jqueryui.com/droppable/

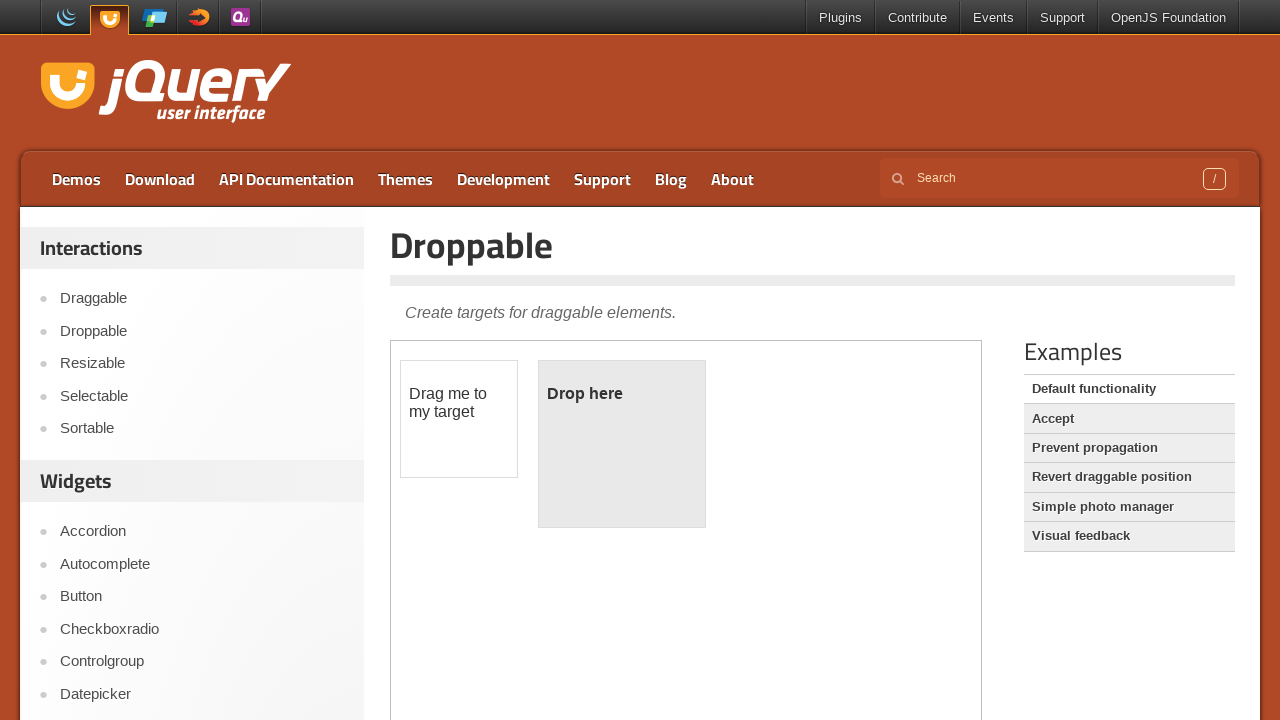

Located the demo iframe containing drag and drop elements
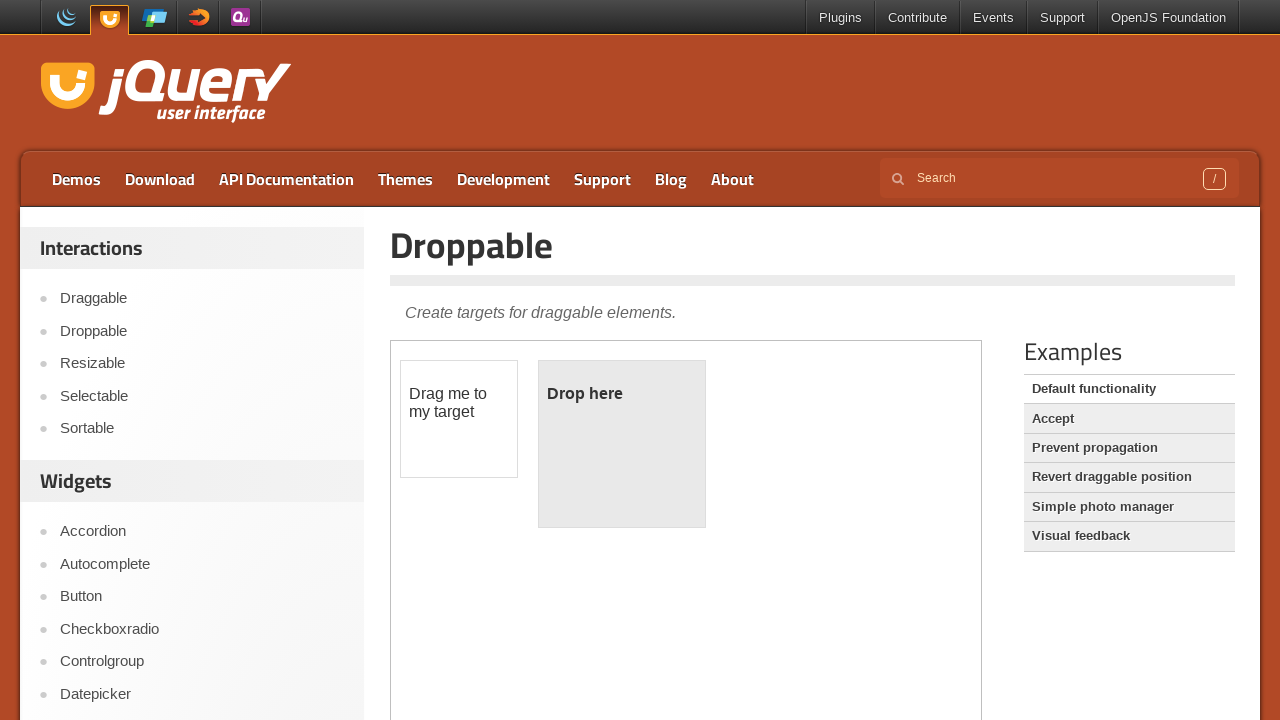

Located the draggable element within the iframe
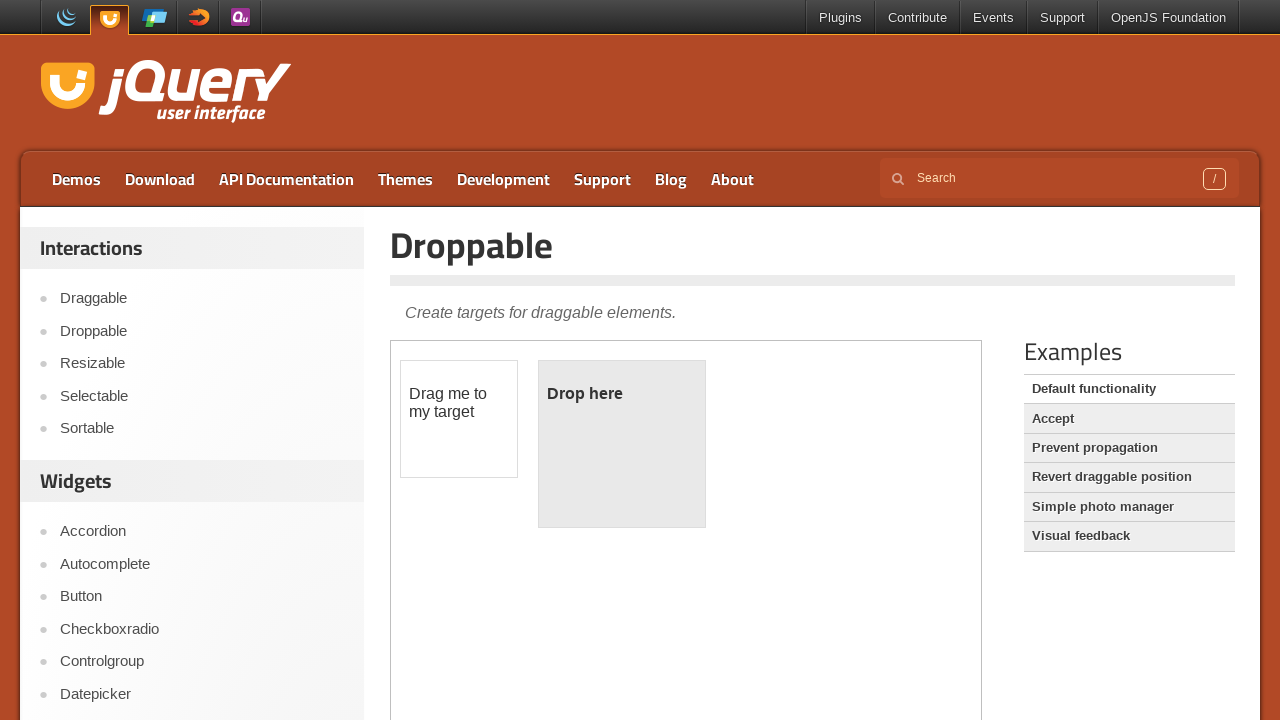

Located the droppable element within the iframe
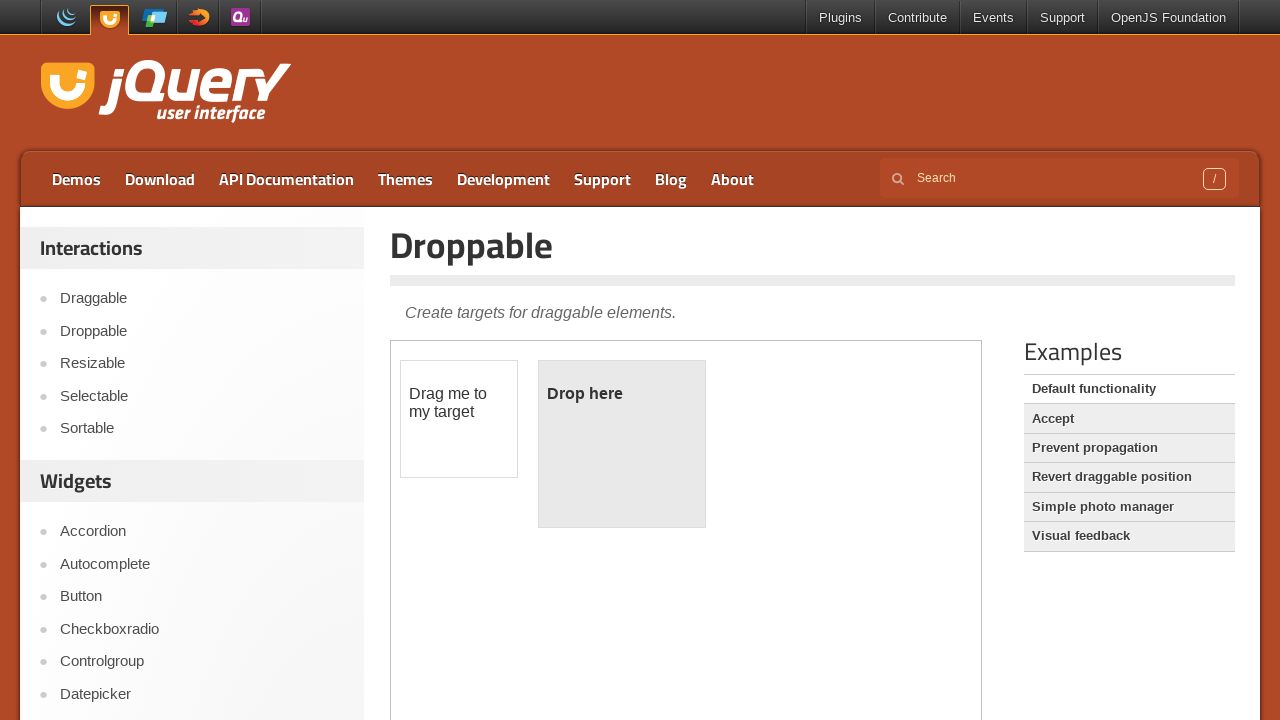

Dragged the draggable element onto the droppable target at (622, 444)
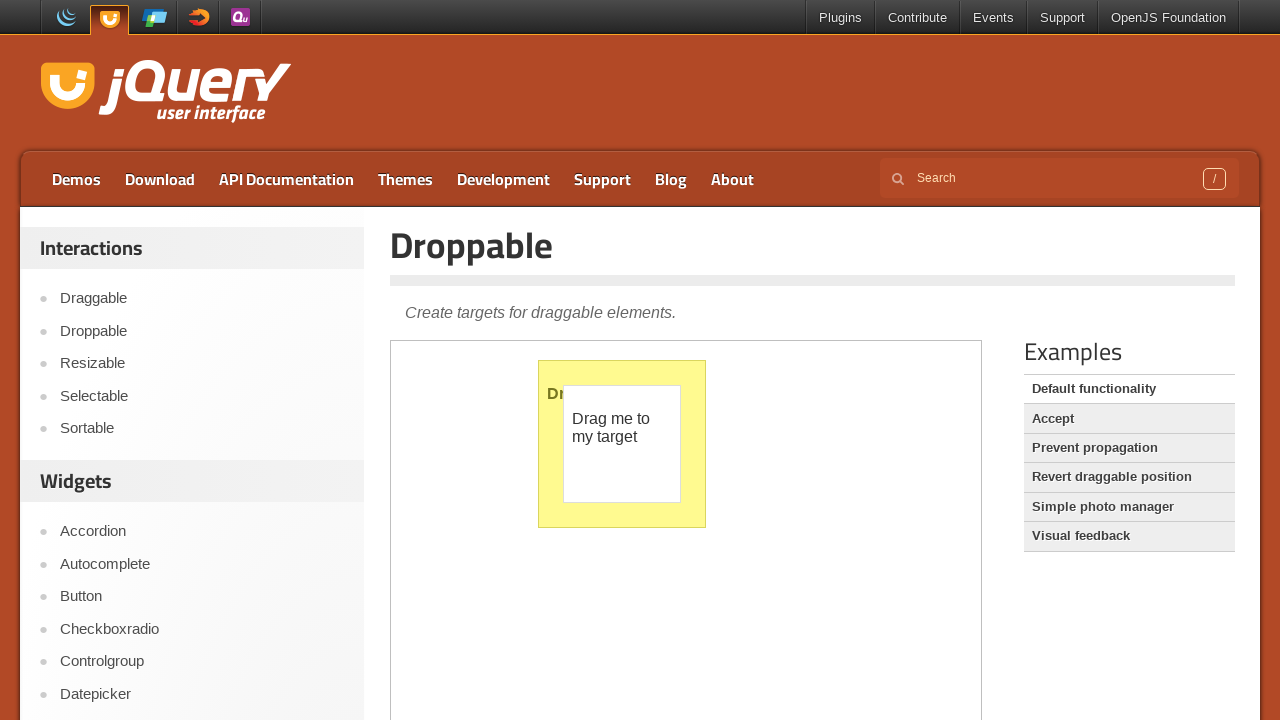

Verified that drop was successful - droppable element now displays 'Dropped!' text
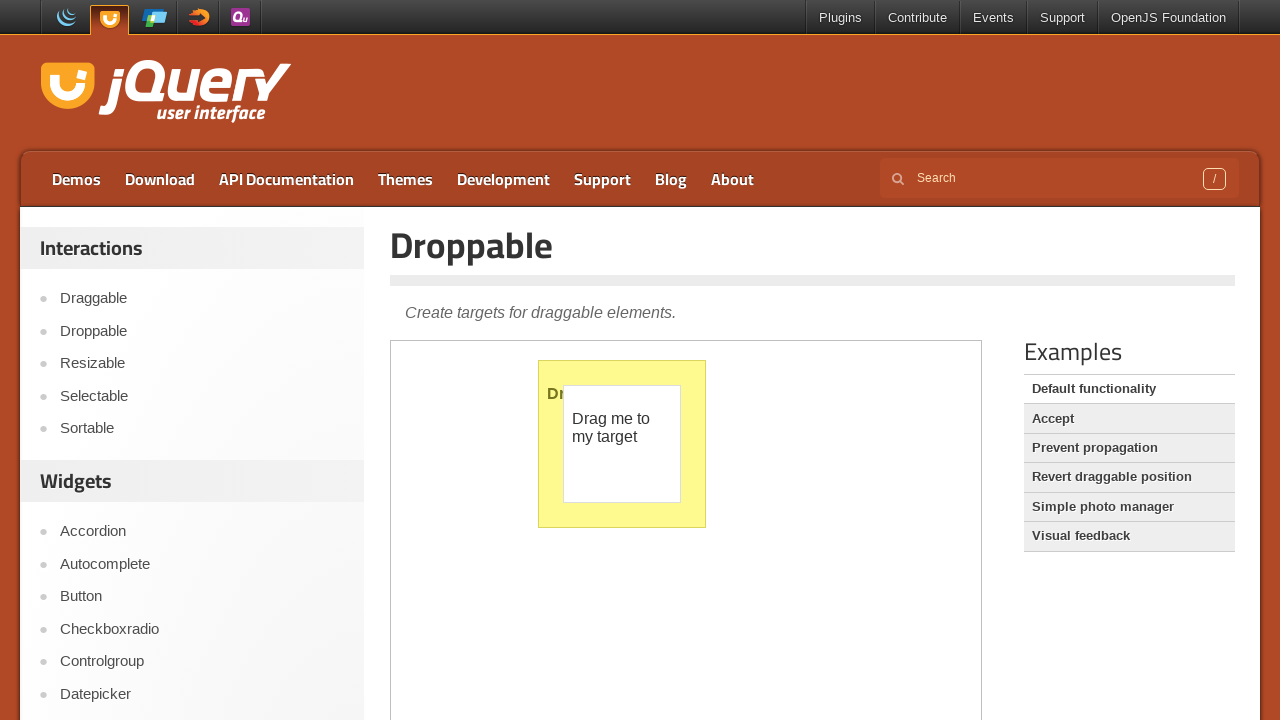

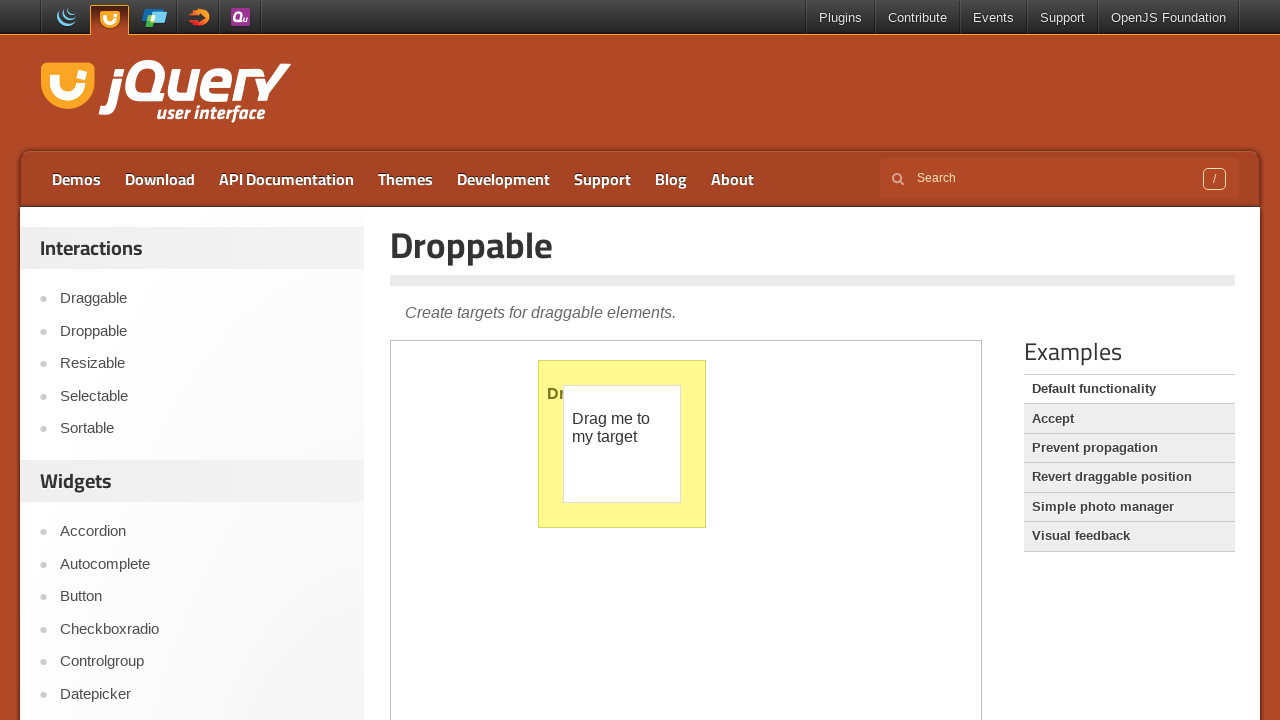